Tests Vue.js dropdown component by selecting "First Option" and "Second Option" and verifying each selection is displayed in the toggle.

Starting URL: https://mikerodham.github.io/vue-dropdowns/

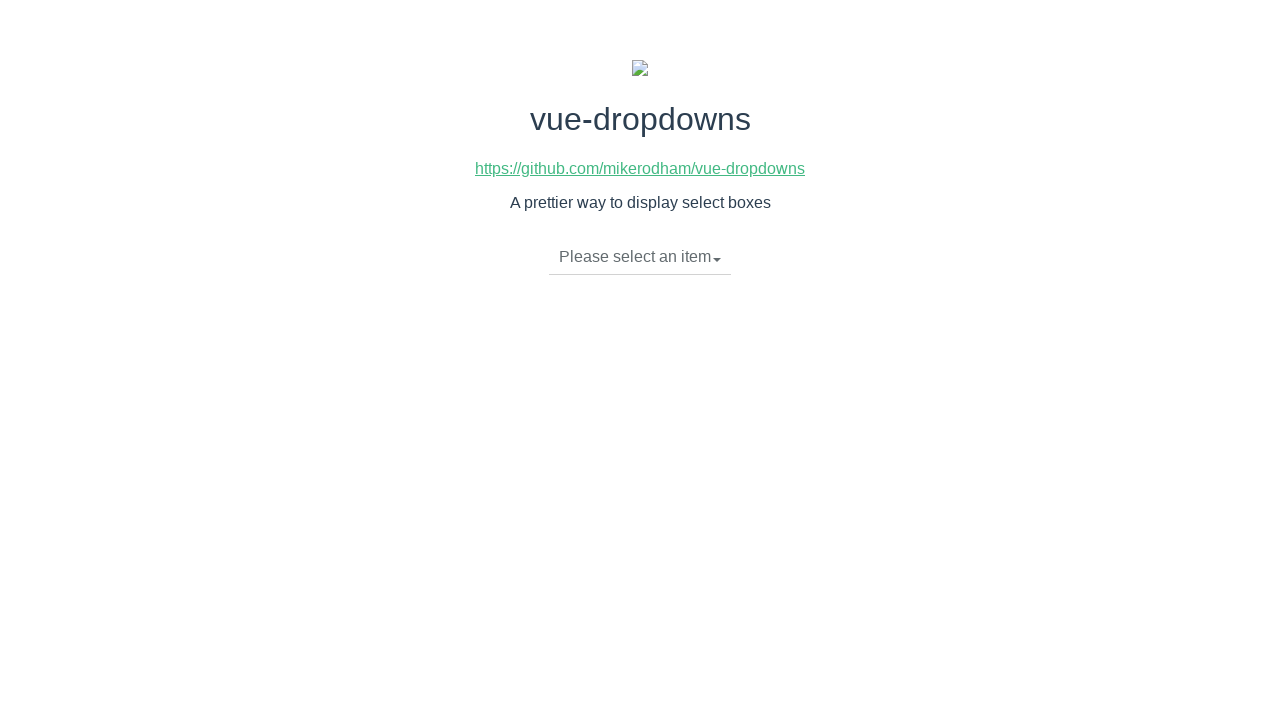

Clicked dropdown toggle to open menu at (640, 257) on li.dropdown-toggle
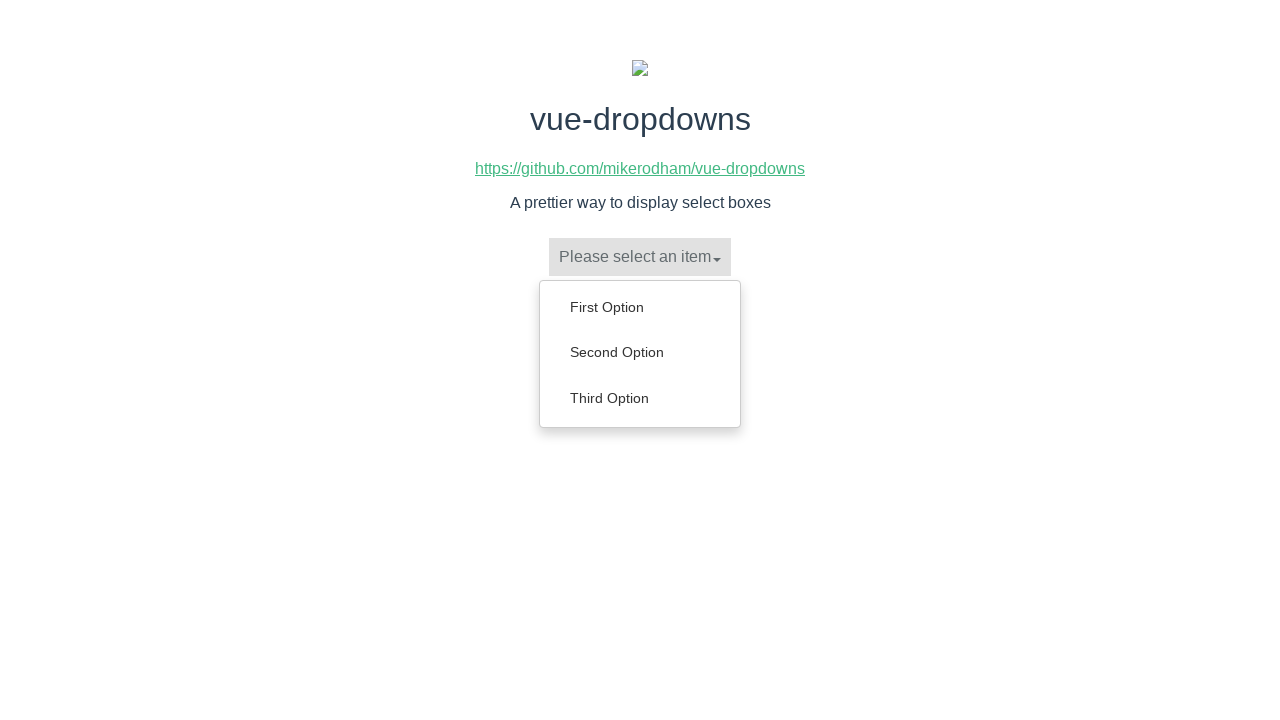

Dropdown menu items loaded
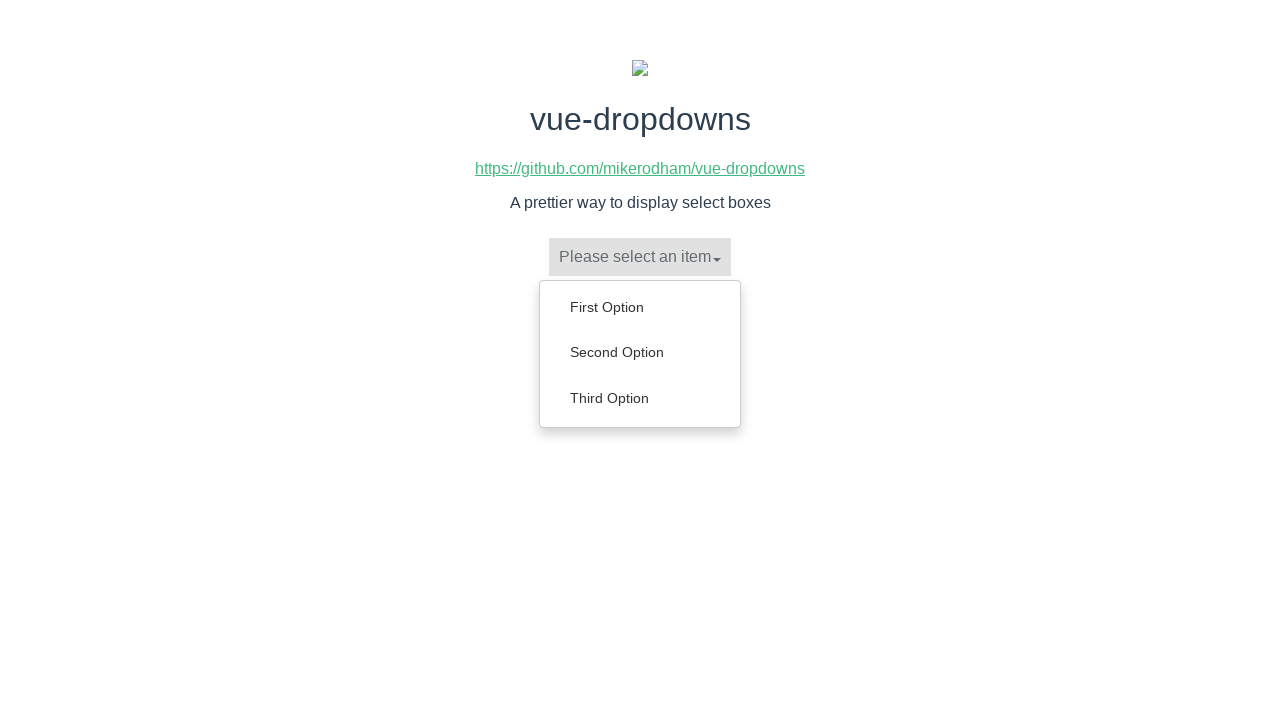

Selected 'First Option' from dropdown at (640, 307) on ul.dropdown-menu li:has-text('First Option')
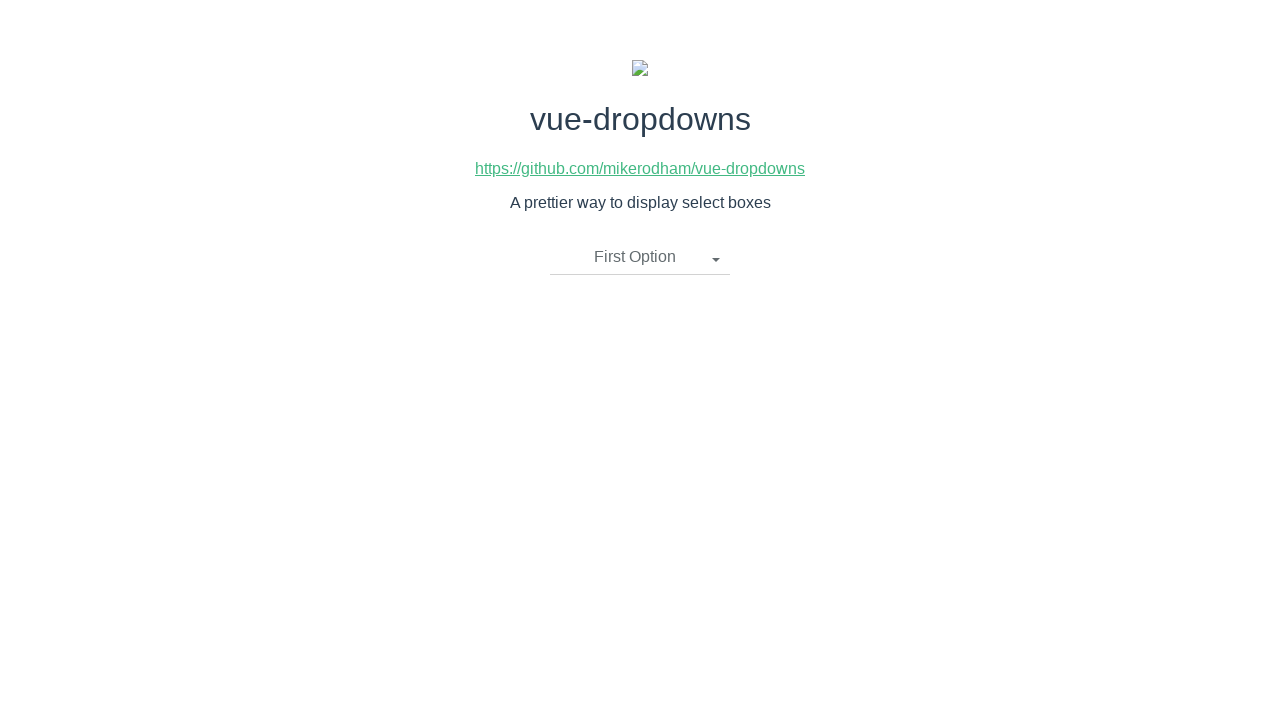

Verified 'First Option' is displayed in toggle
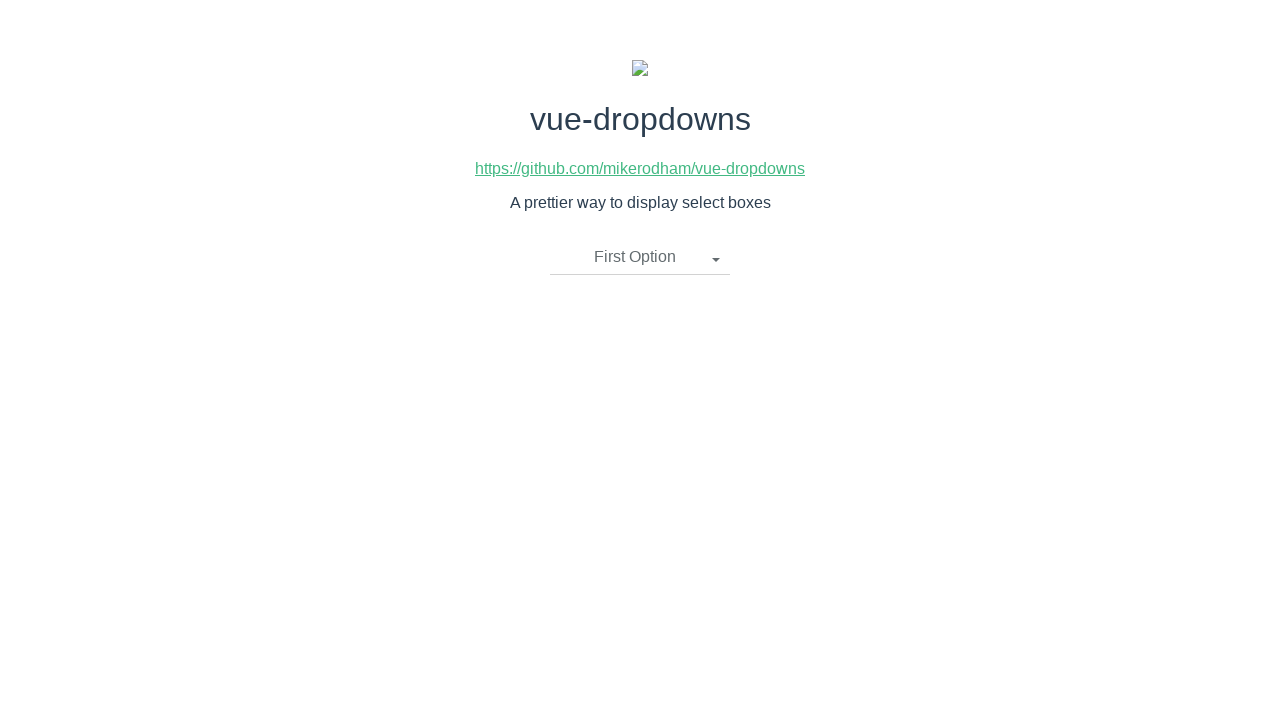

Clicked dropdown toggle to open menu at (640, 257) on li.dropdown-toggle
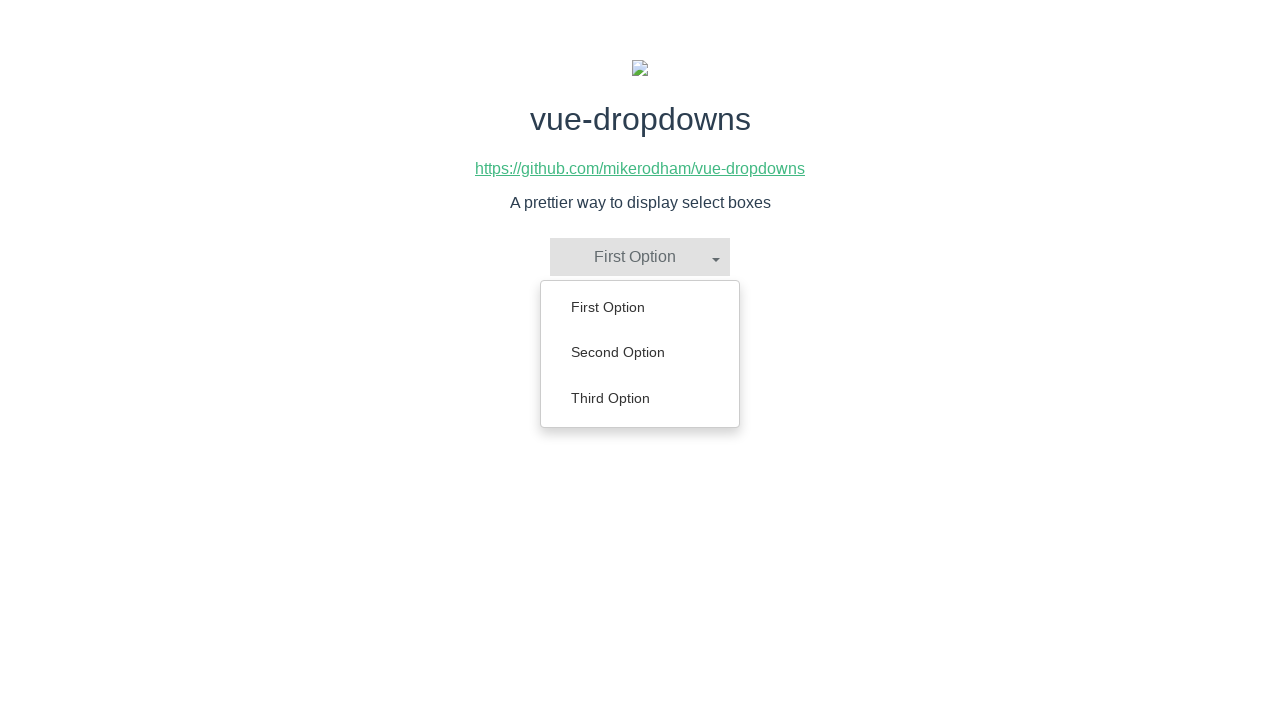

Dropdown menu items loaded
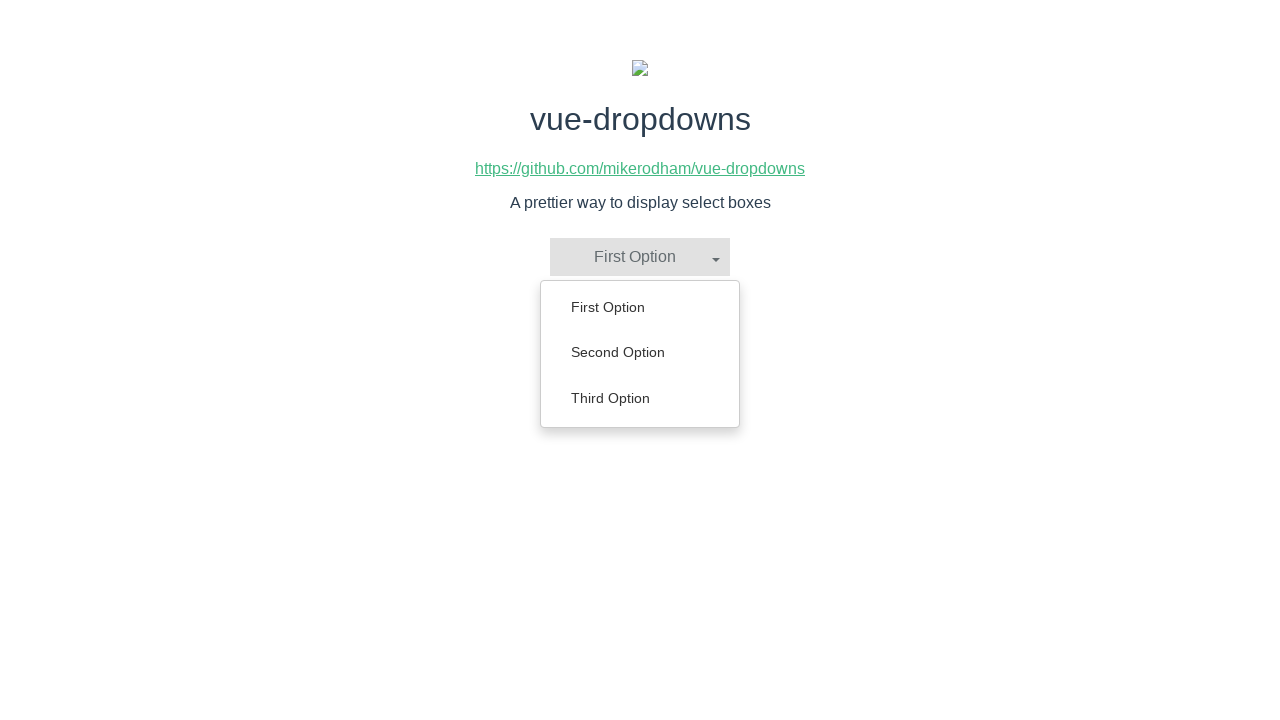

Selected 'Second Option' from dropdown at (640, 352) on ul.dropdown-menu li:has-text('Second Option')
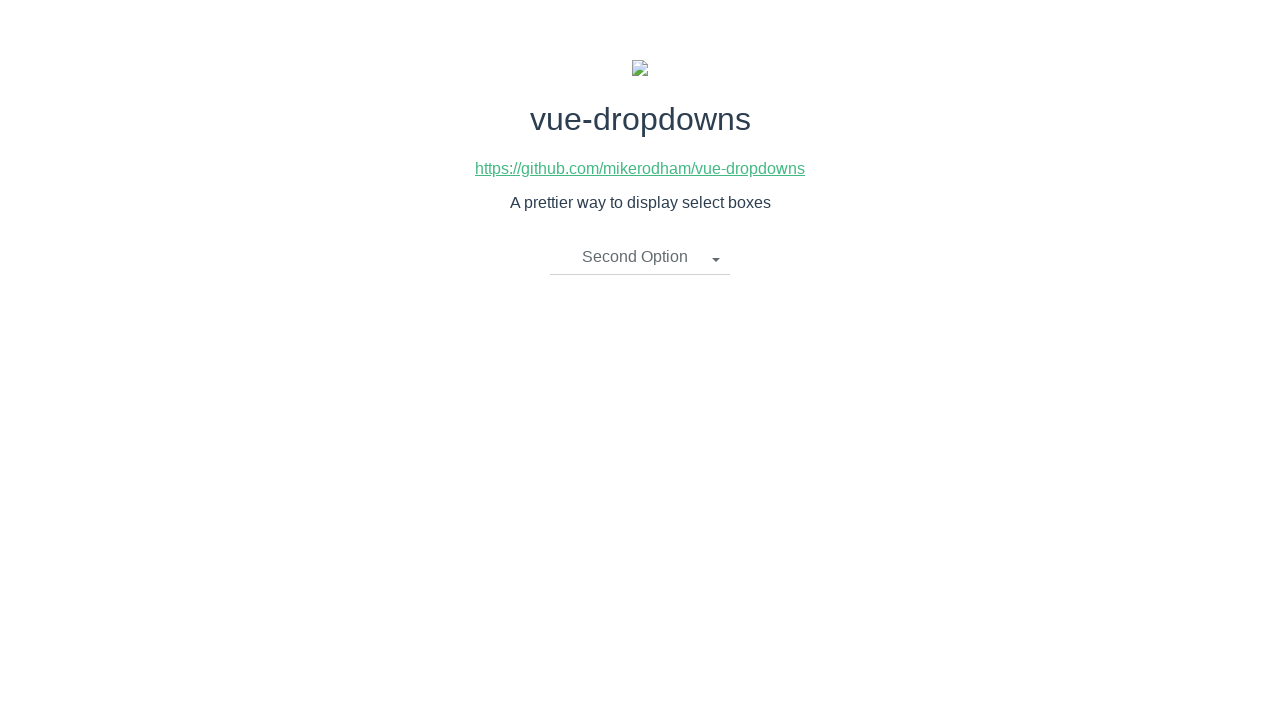

Verified 'Second Option' is displayed in toggle
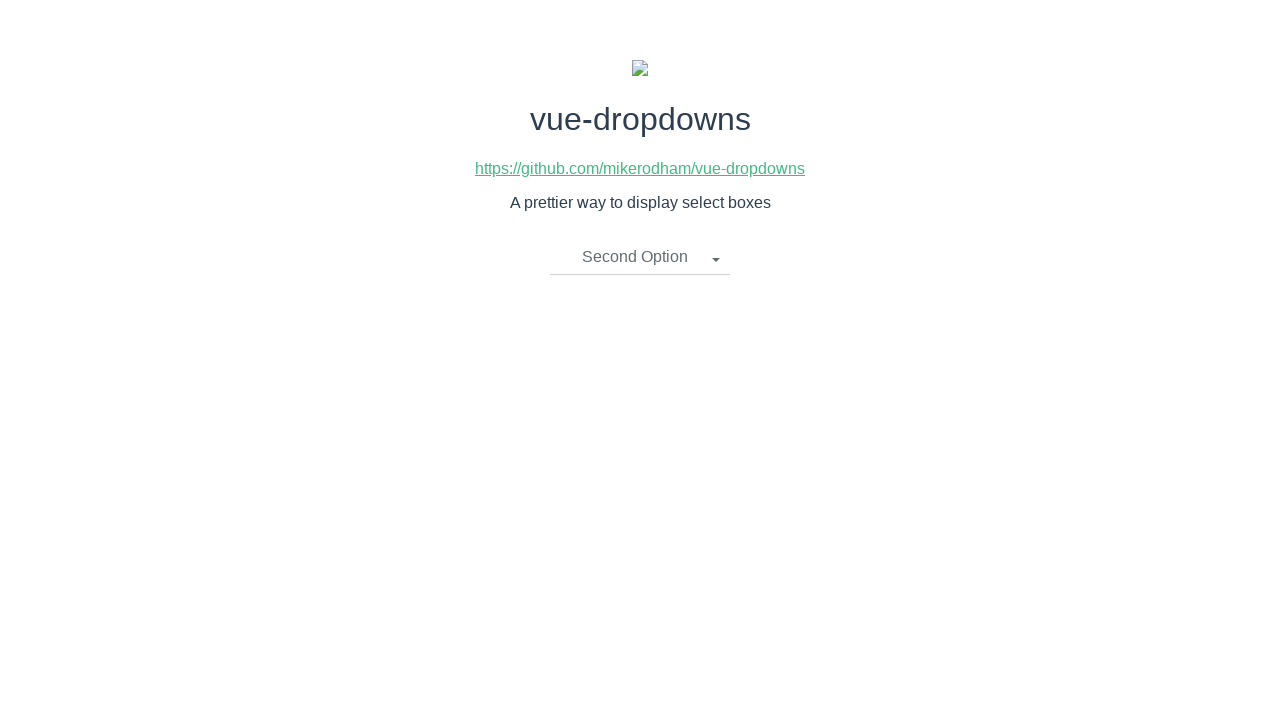

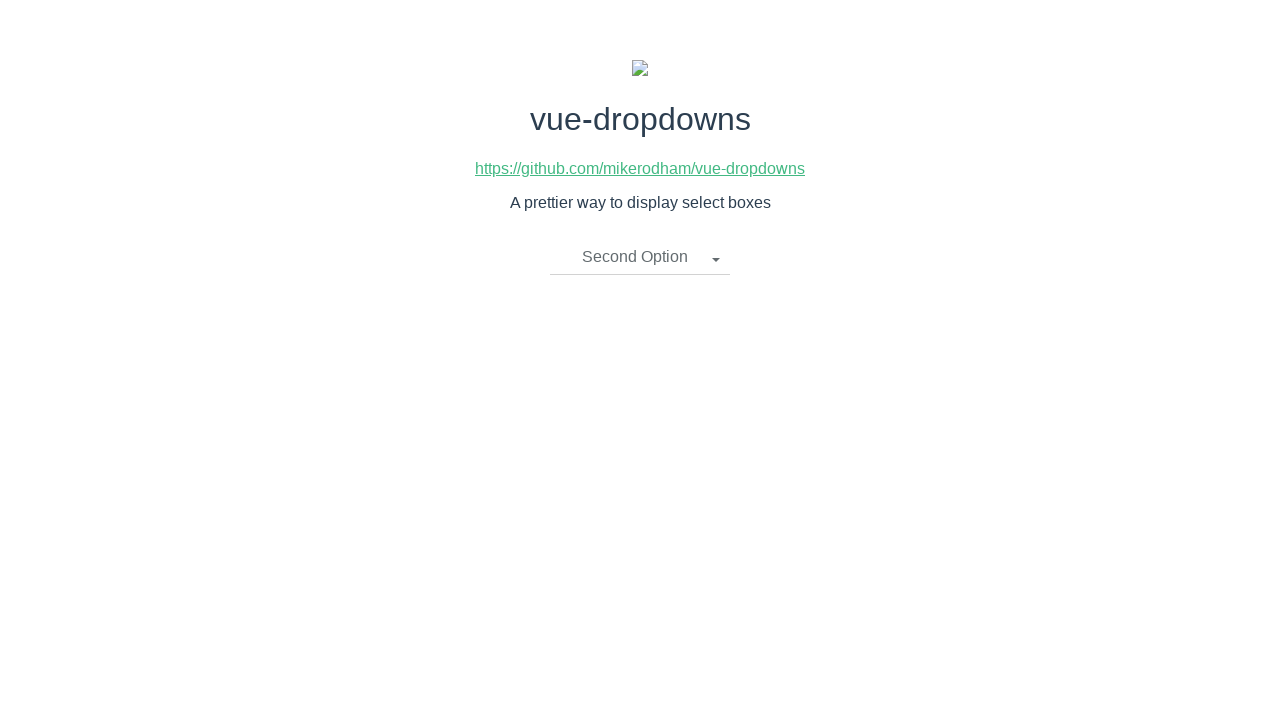